Tests drag and drop functionality by navigating to a demo page and dragging element A to element B's position

Starting URL: http://the-internet.herokuapp.com/

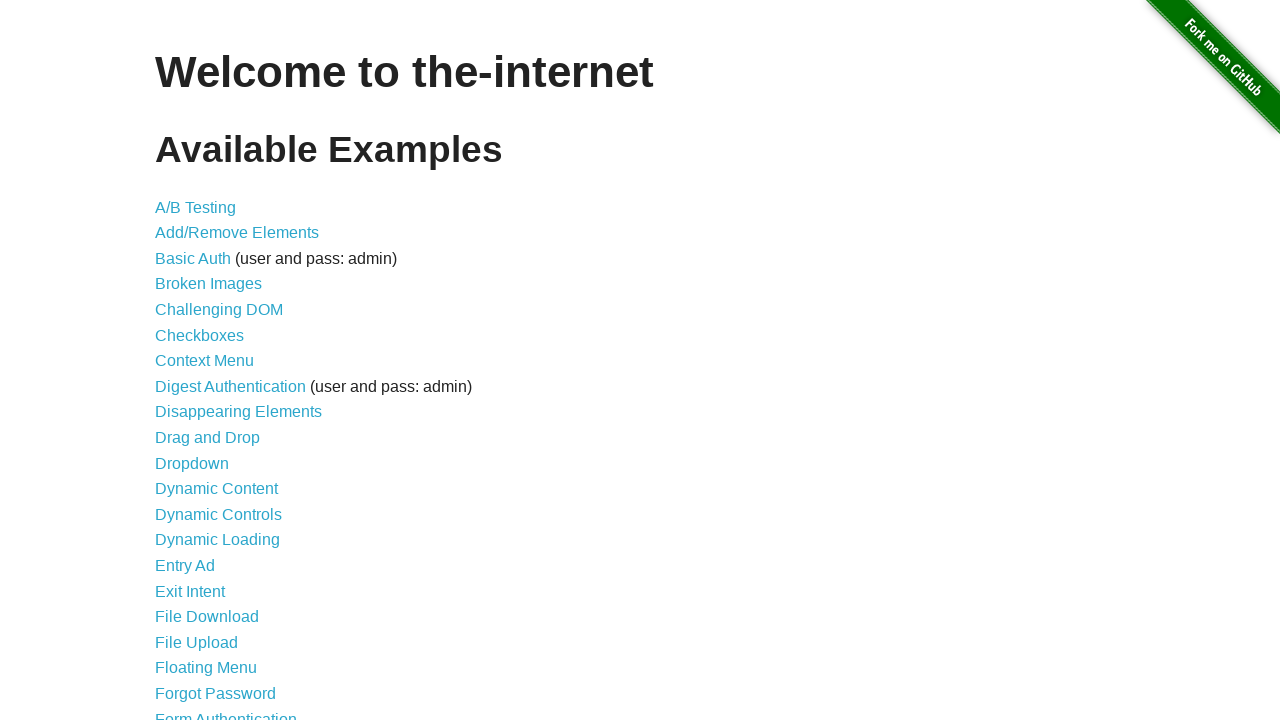

Clicked on Drag and Drop link at (208, 438) on xpath=//a[contains(text(),'Drag and Drop')]
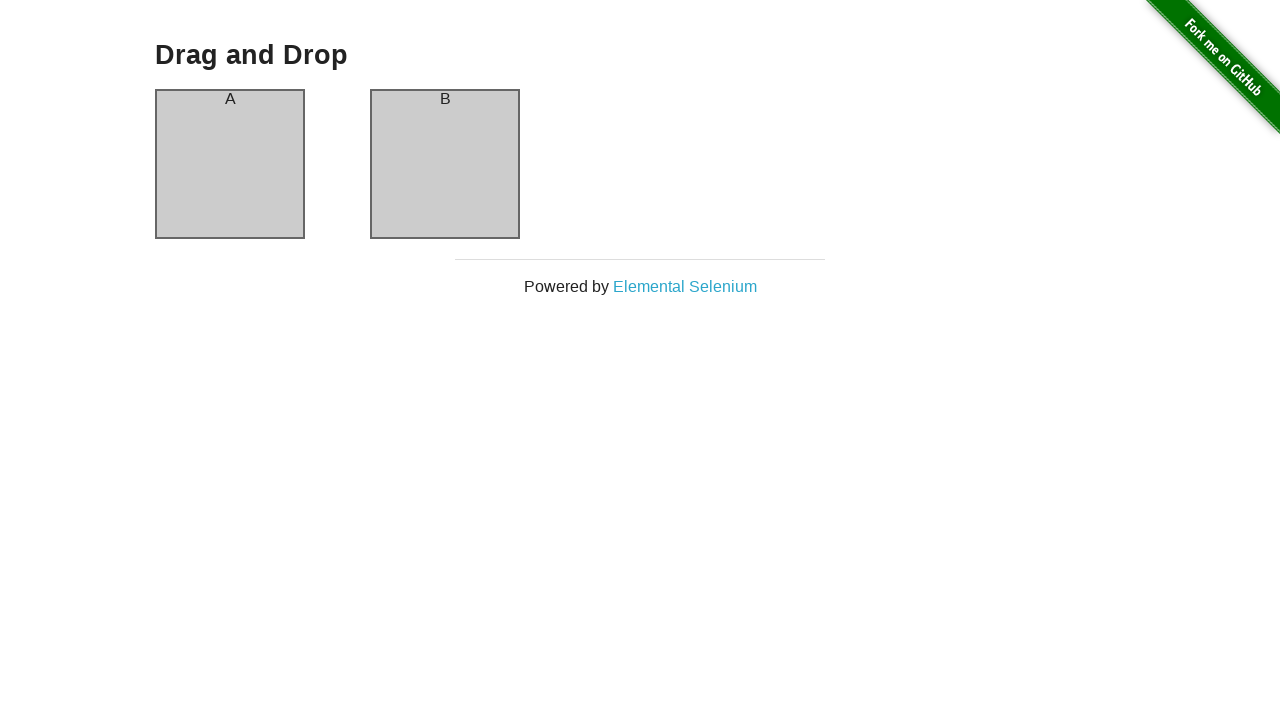

Located source element (column A)
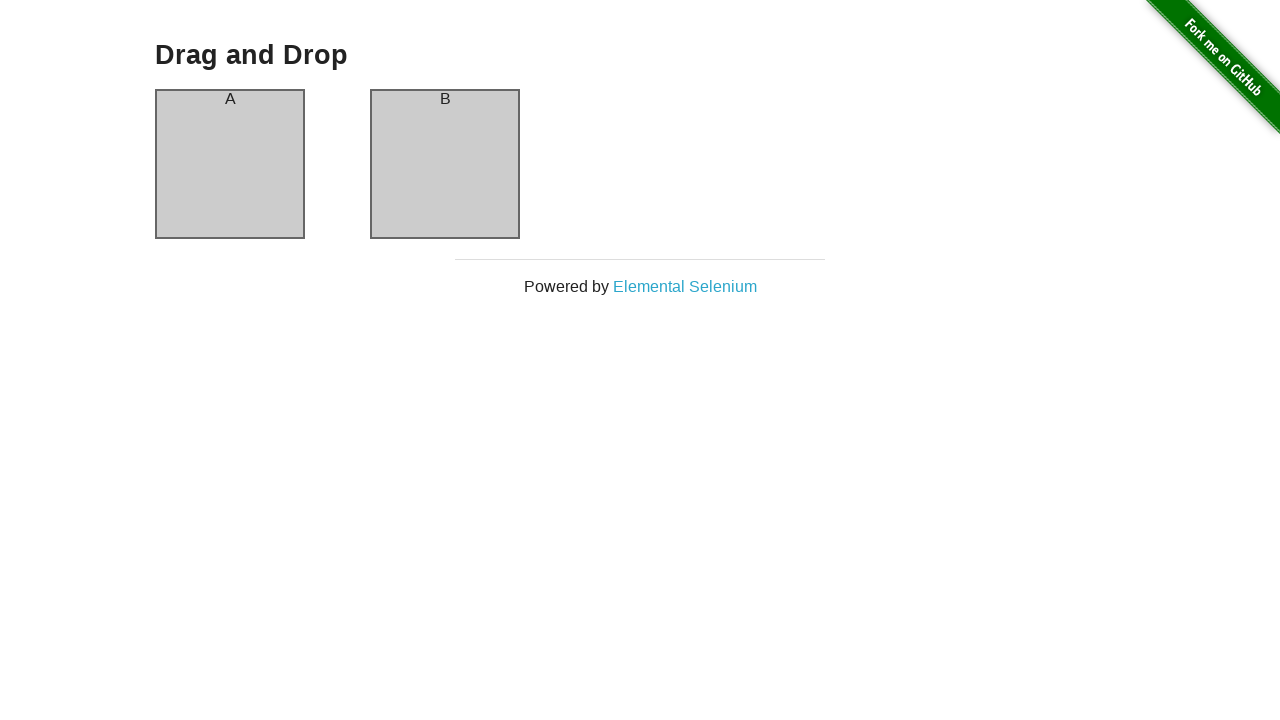

Located target element (column B)
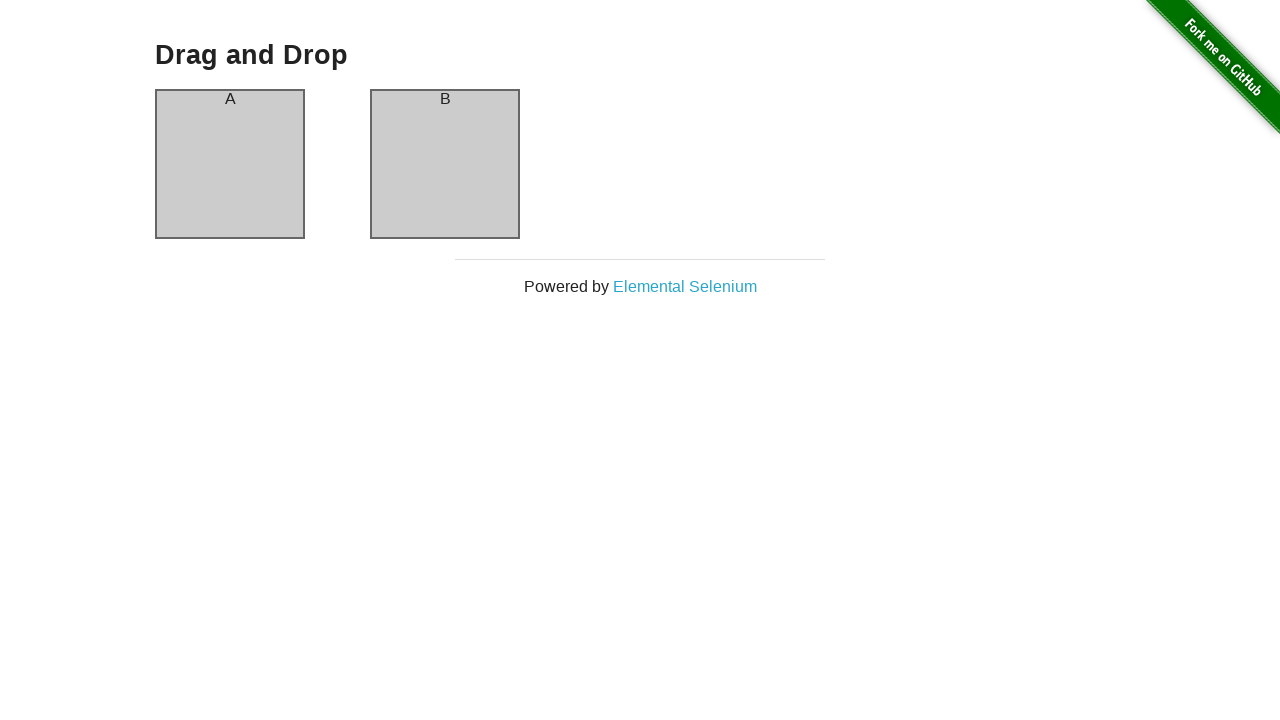

Retrieved bounding box for source element
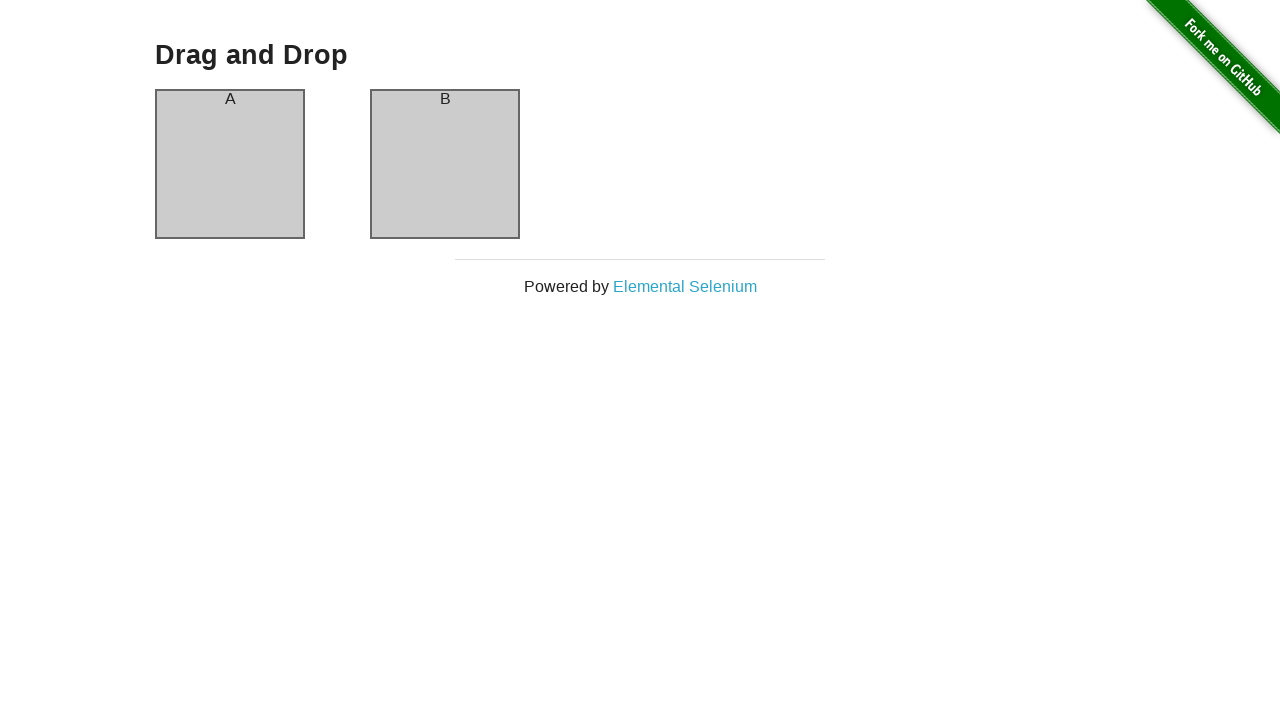

Retrieved bounding box for target element
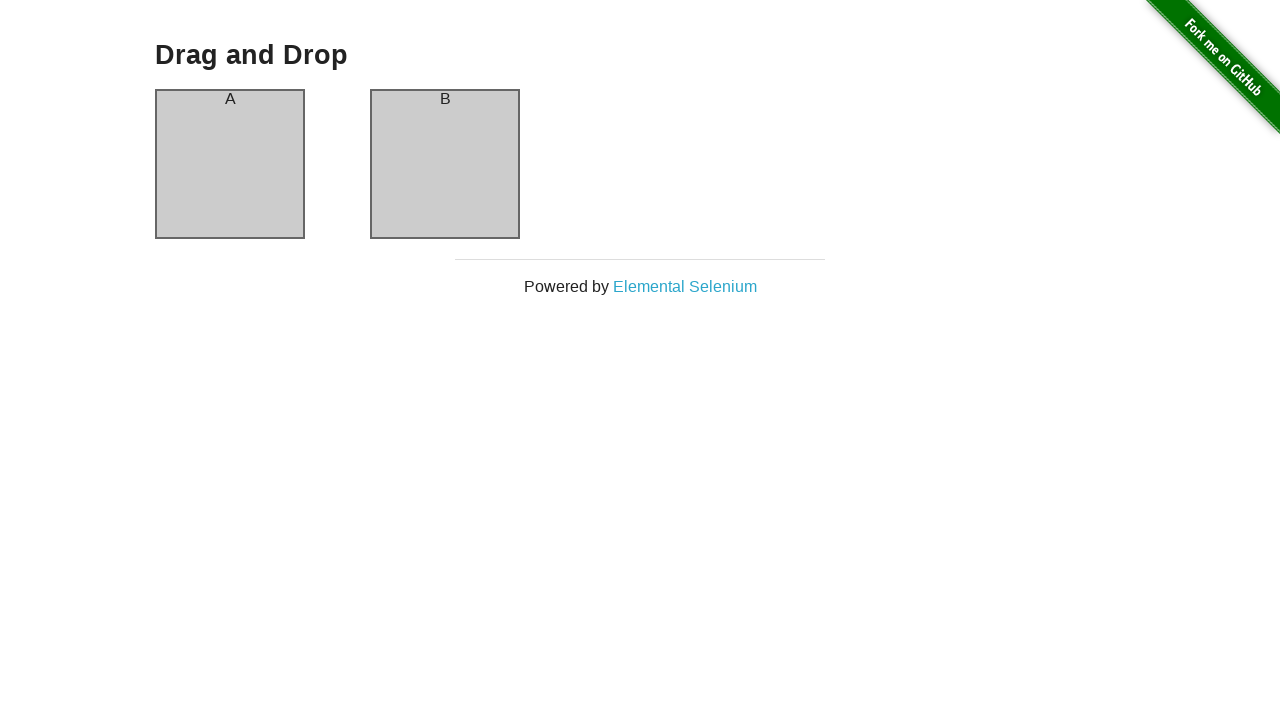

Moved mouse to center of source element (column A) at (230, 164)
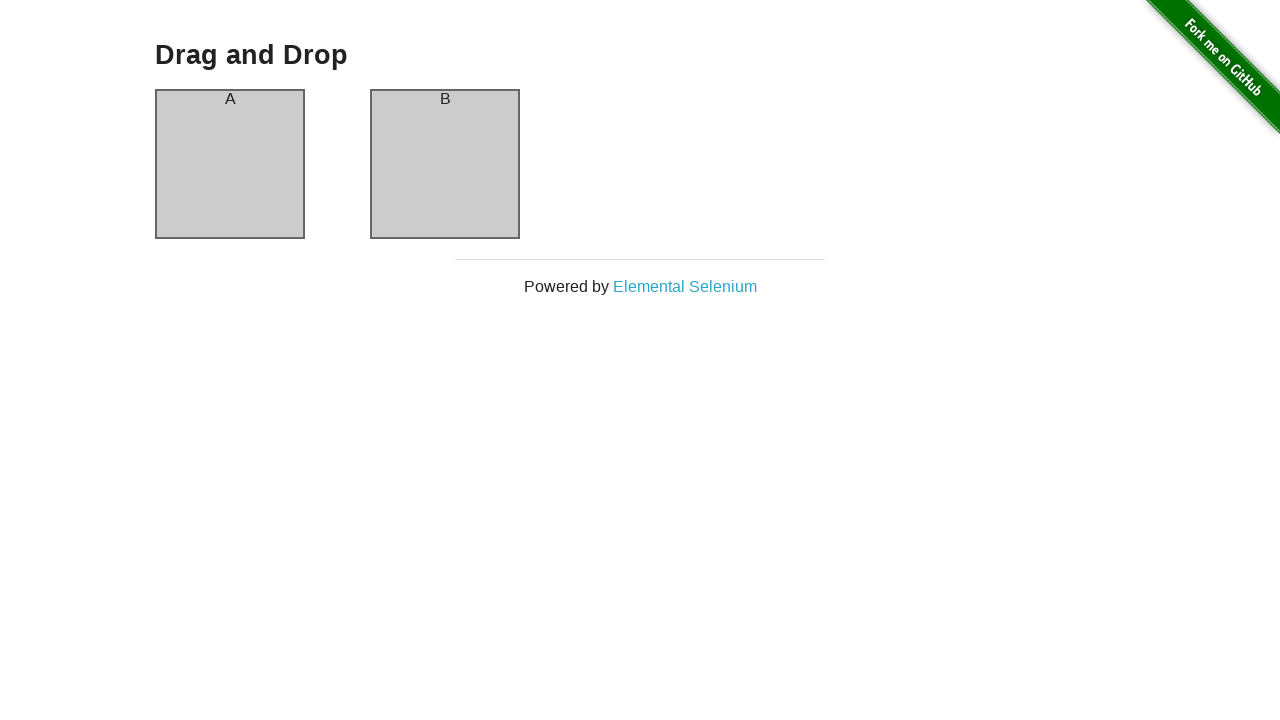

Pressed mouse button down on source element at (230, 164)
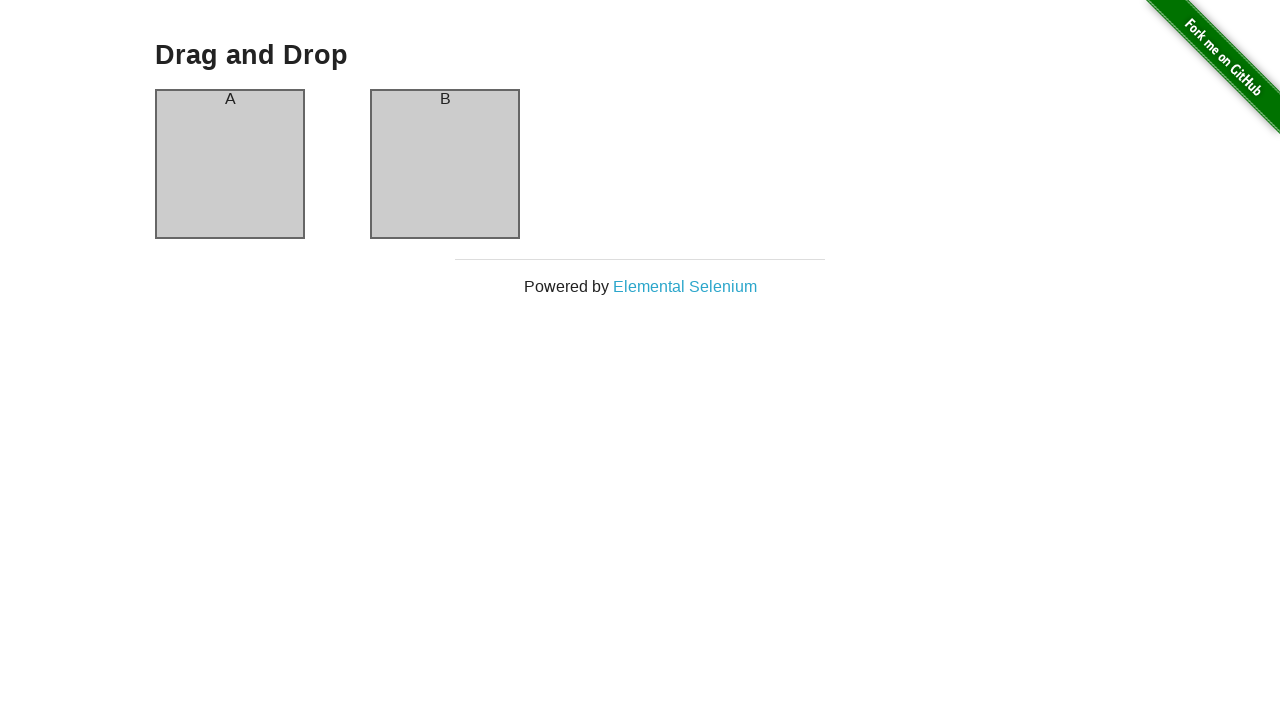

Moved mouse to center of target element (column B) at (445, 164)
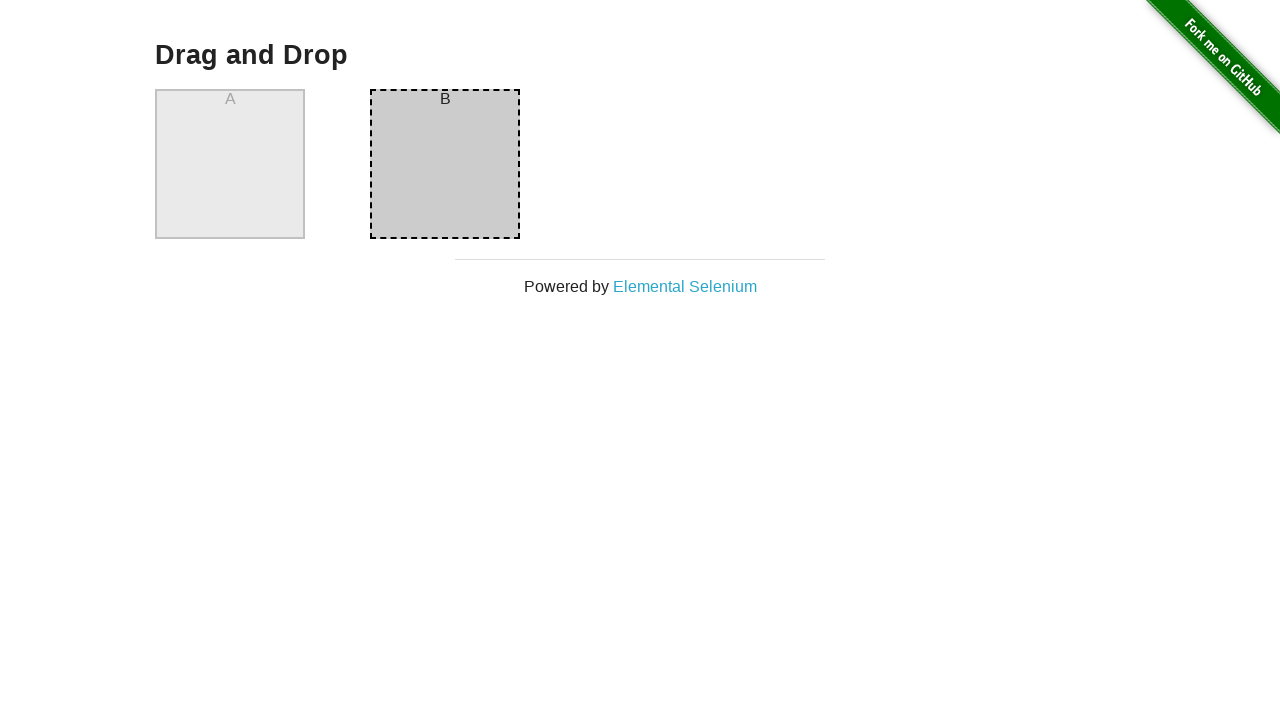

Released mouse button to complete drag and drop operation at (445, 164)
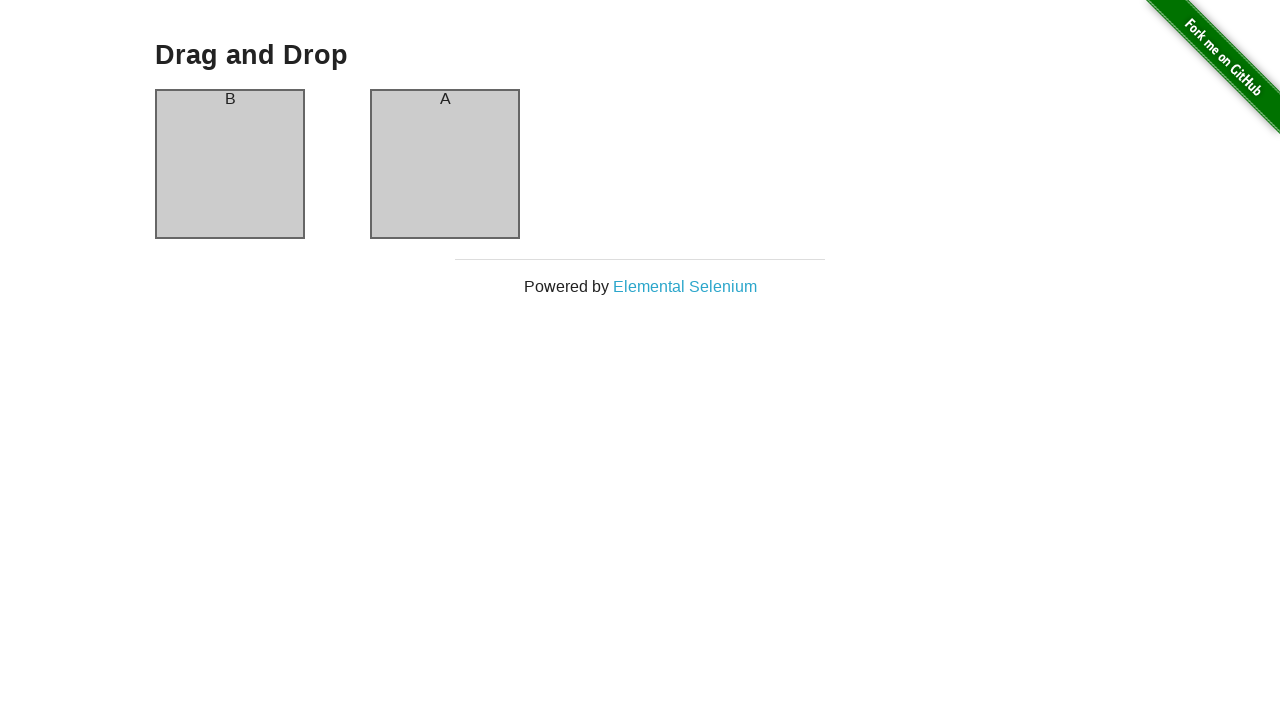

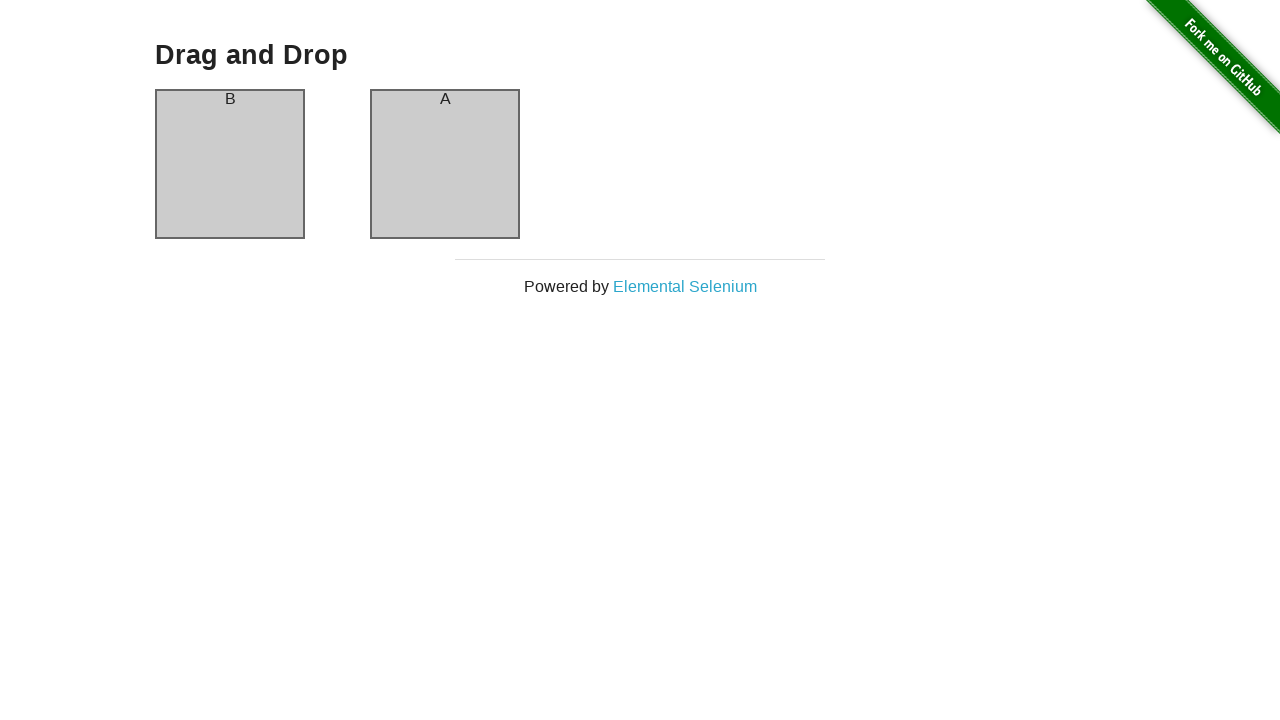